Performs a website audit by checking desktop and mobile views, verifying section visibility, testing mobile navigation, and validating a quote calculator form with sample inputs.

Starting URL: https://hernandezlandscapeservices.com

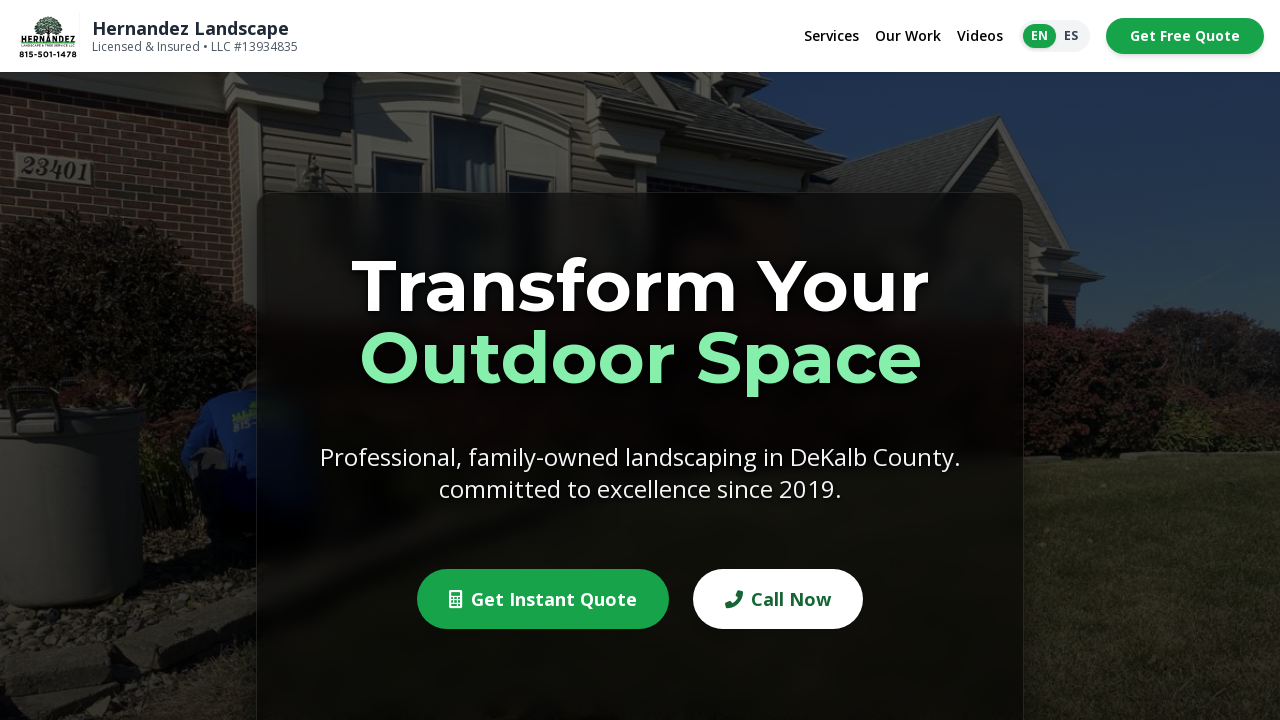

Set viewport to desktop size (1920x1080)
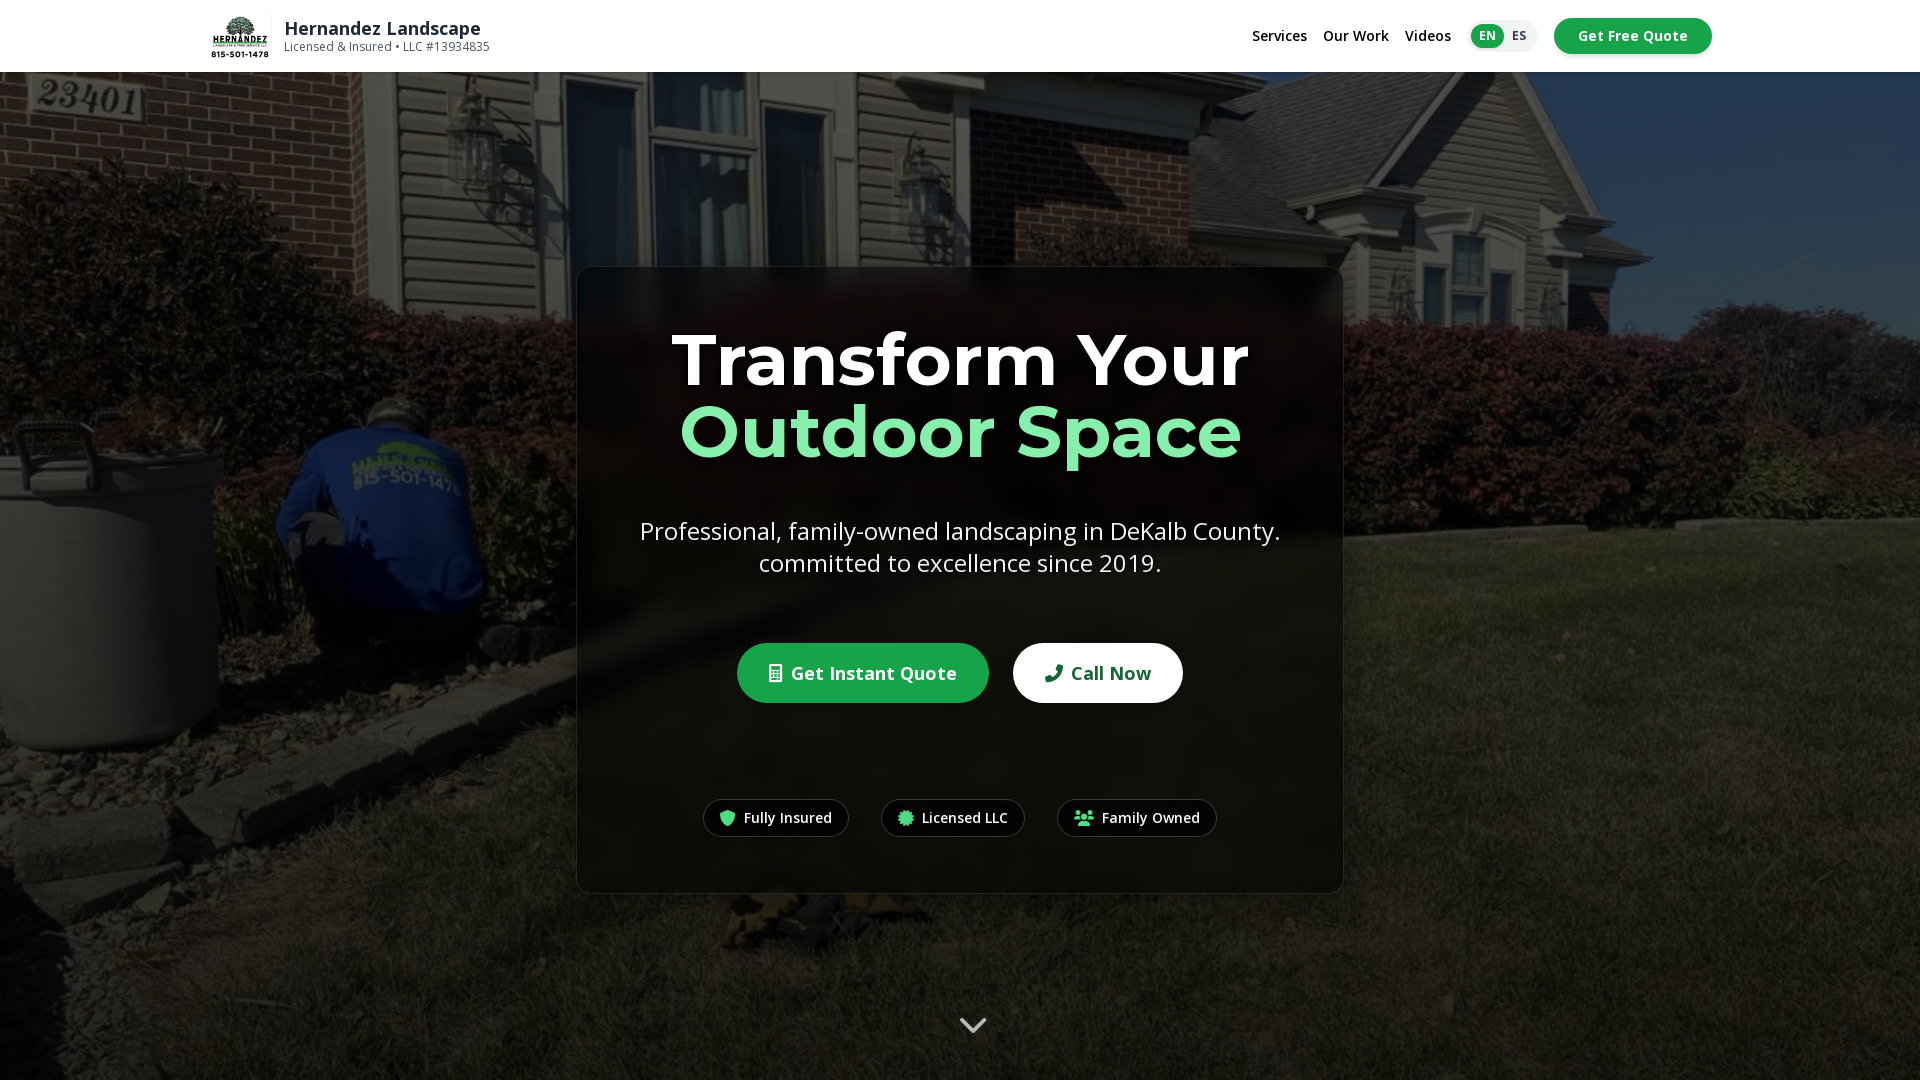

Waited 2 seconds for desktop view to stabilize
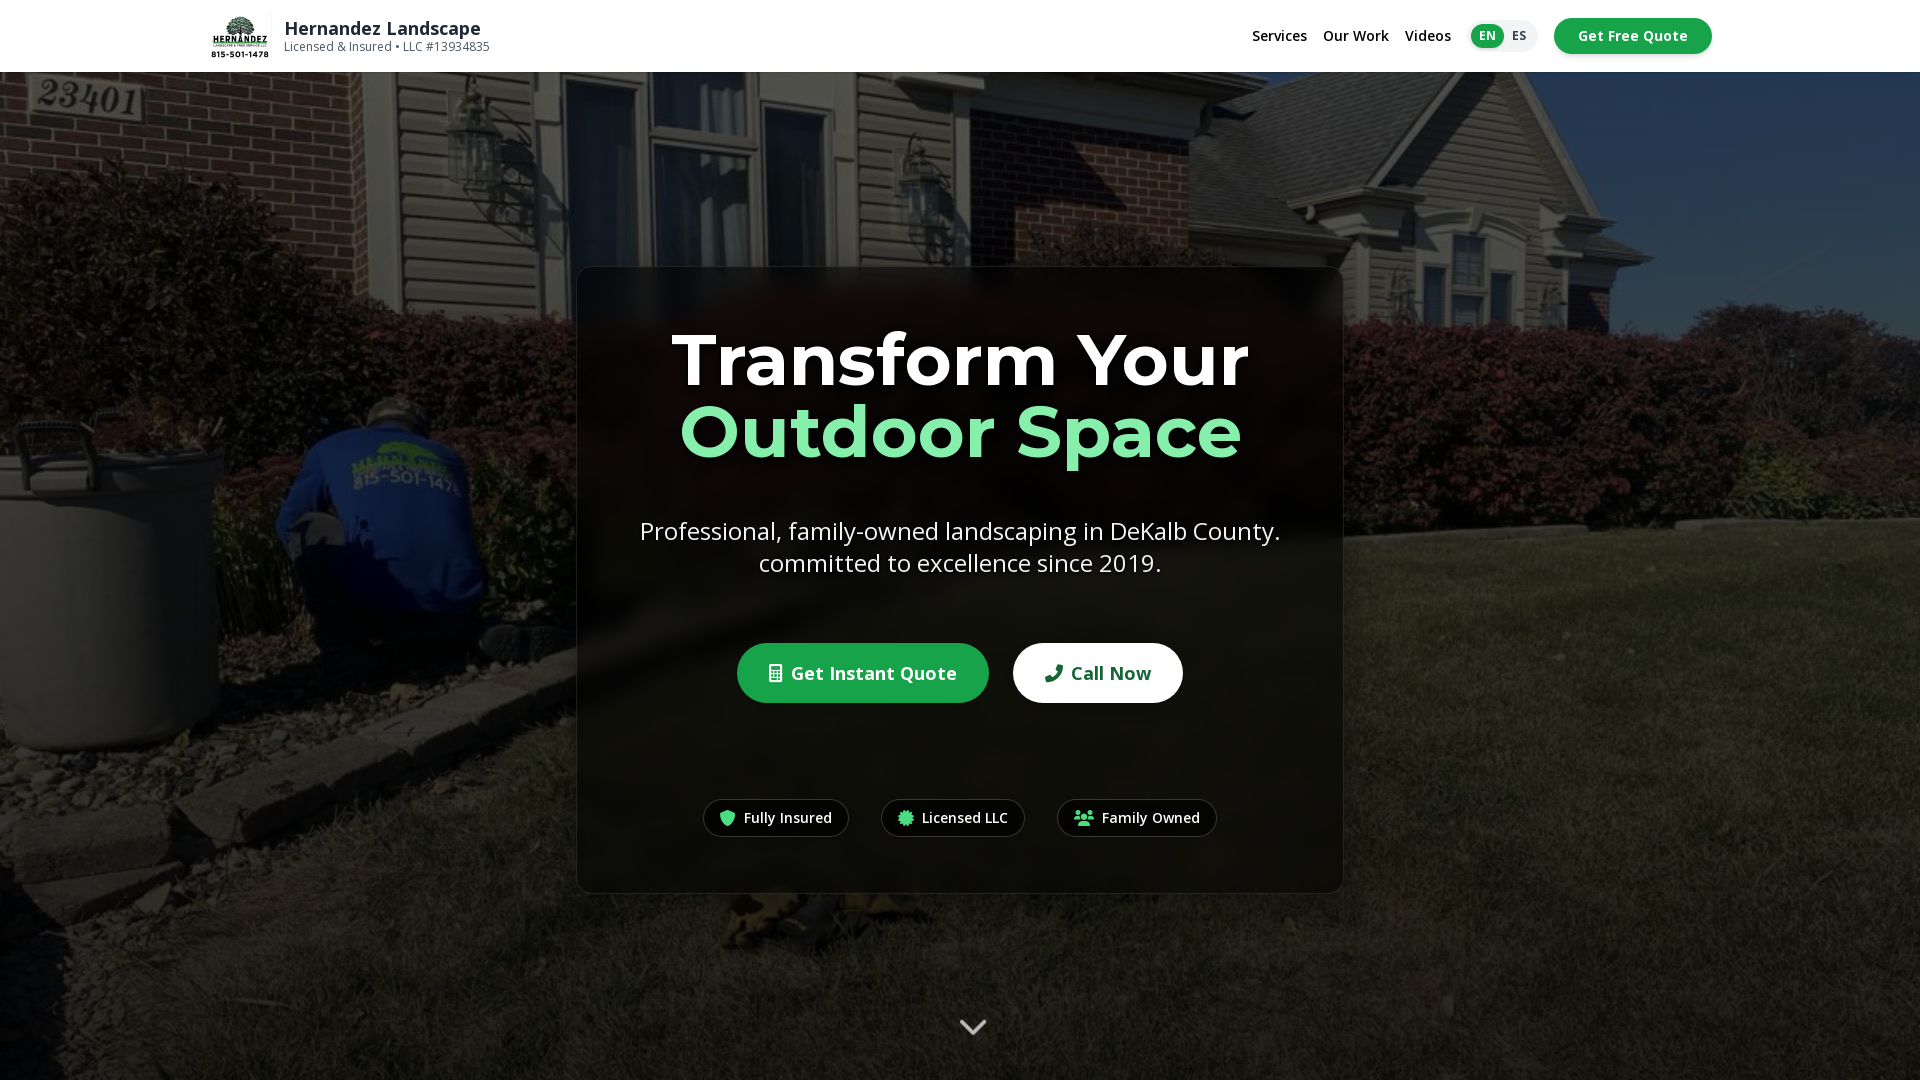

Checked hero section visibility
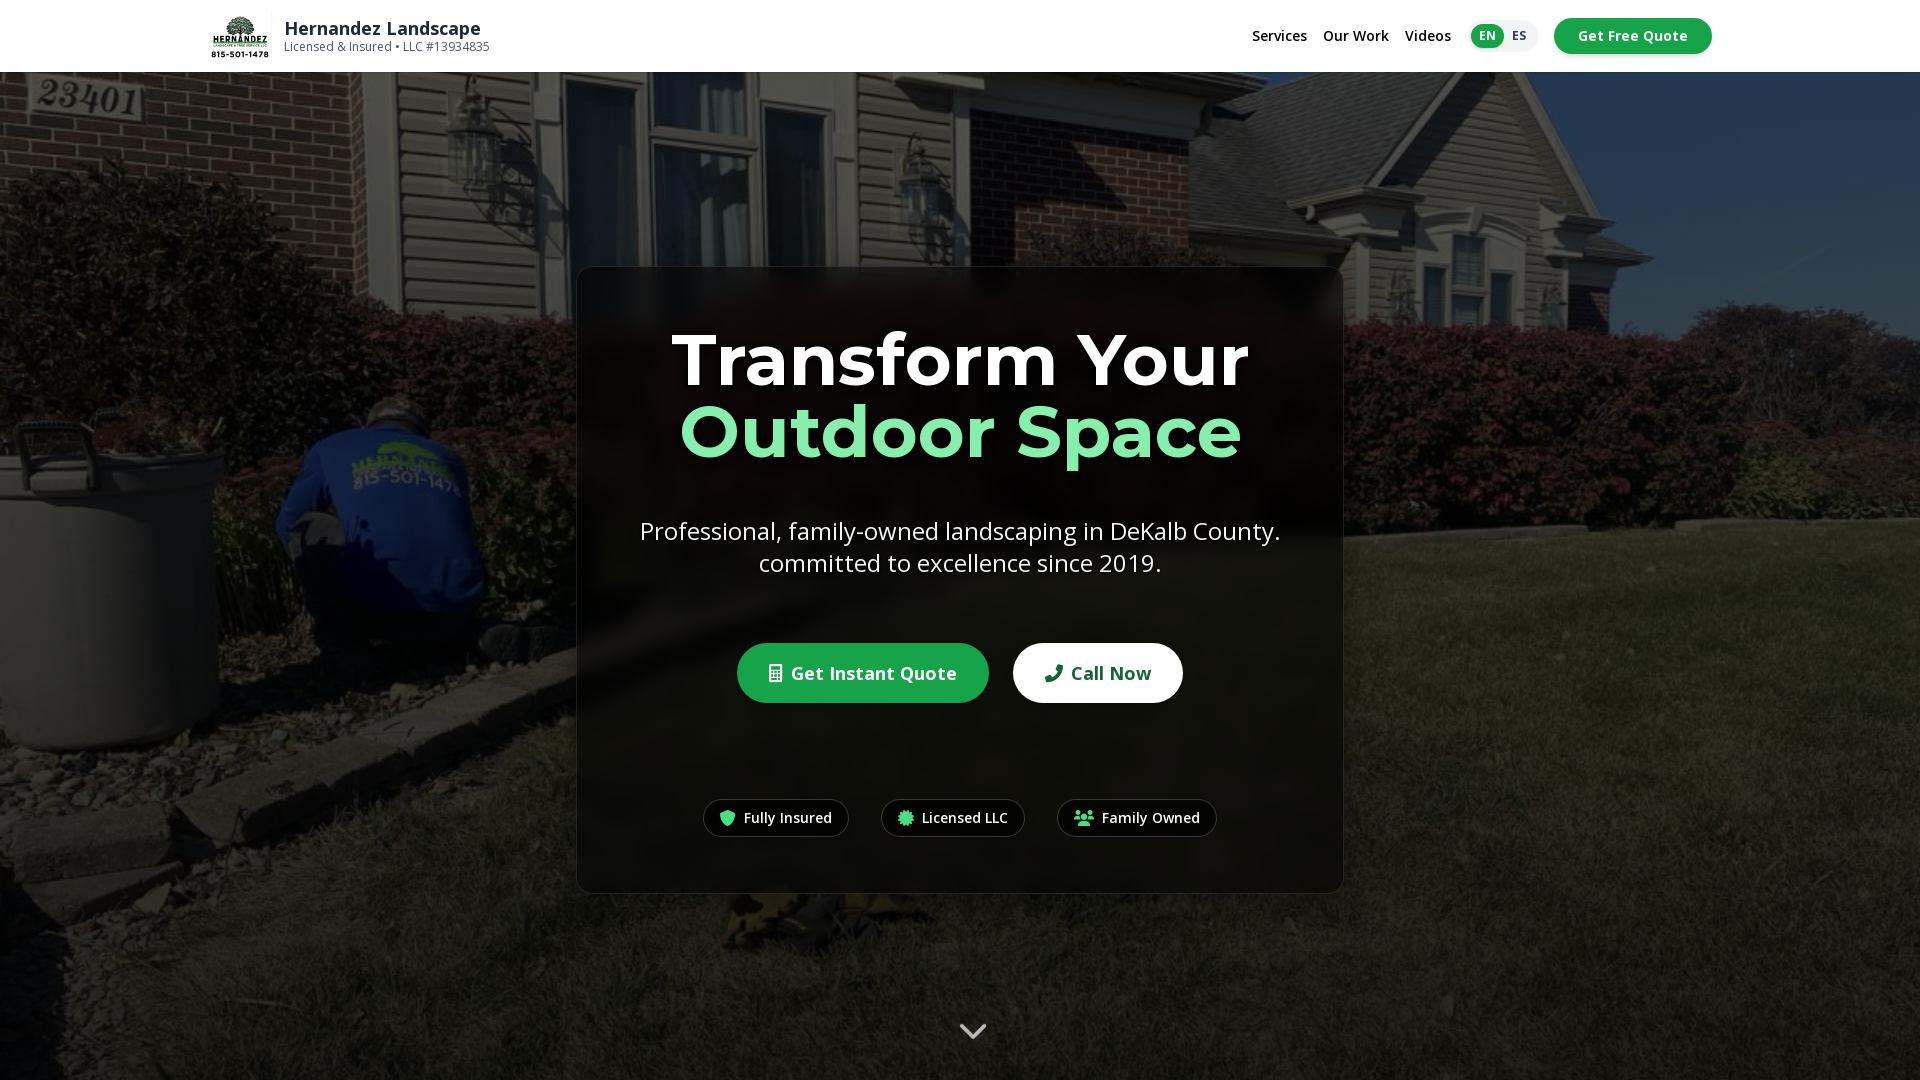

Checked navigation visibility
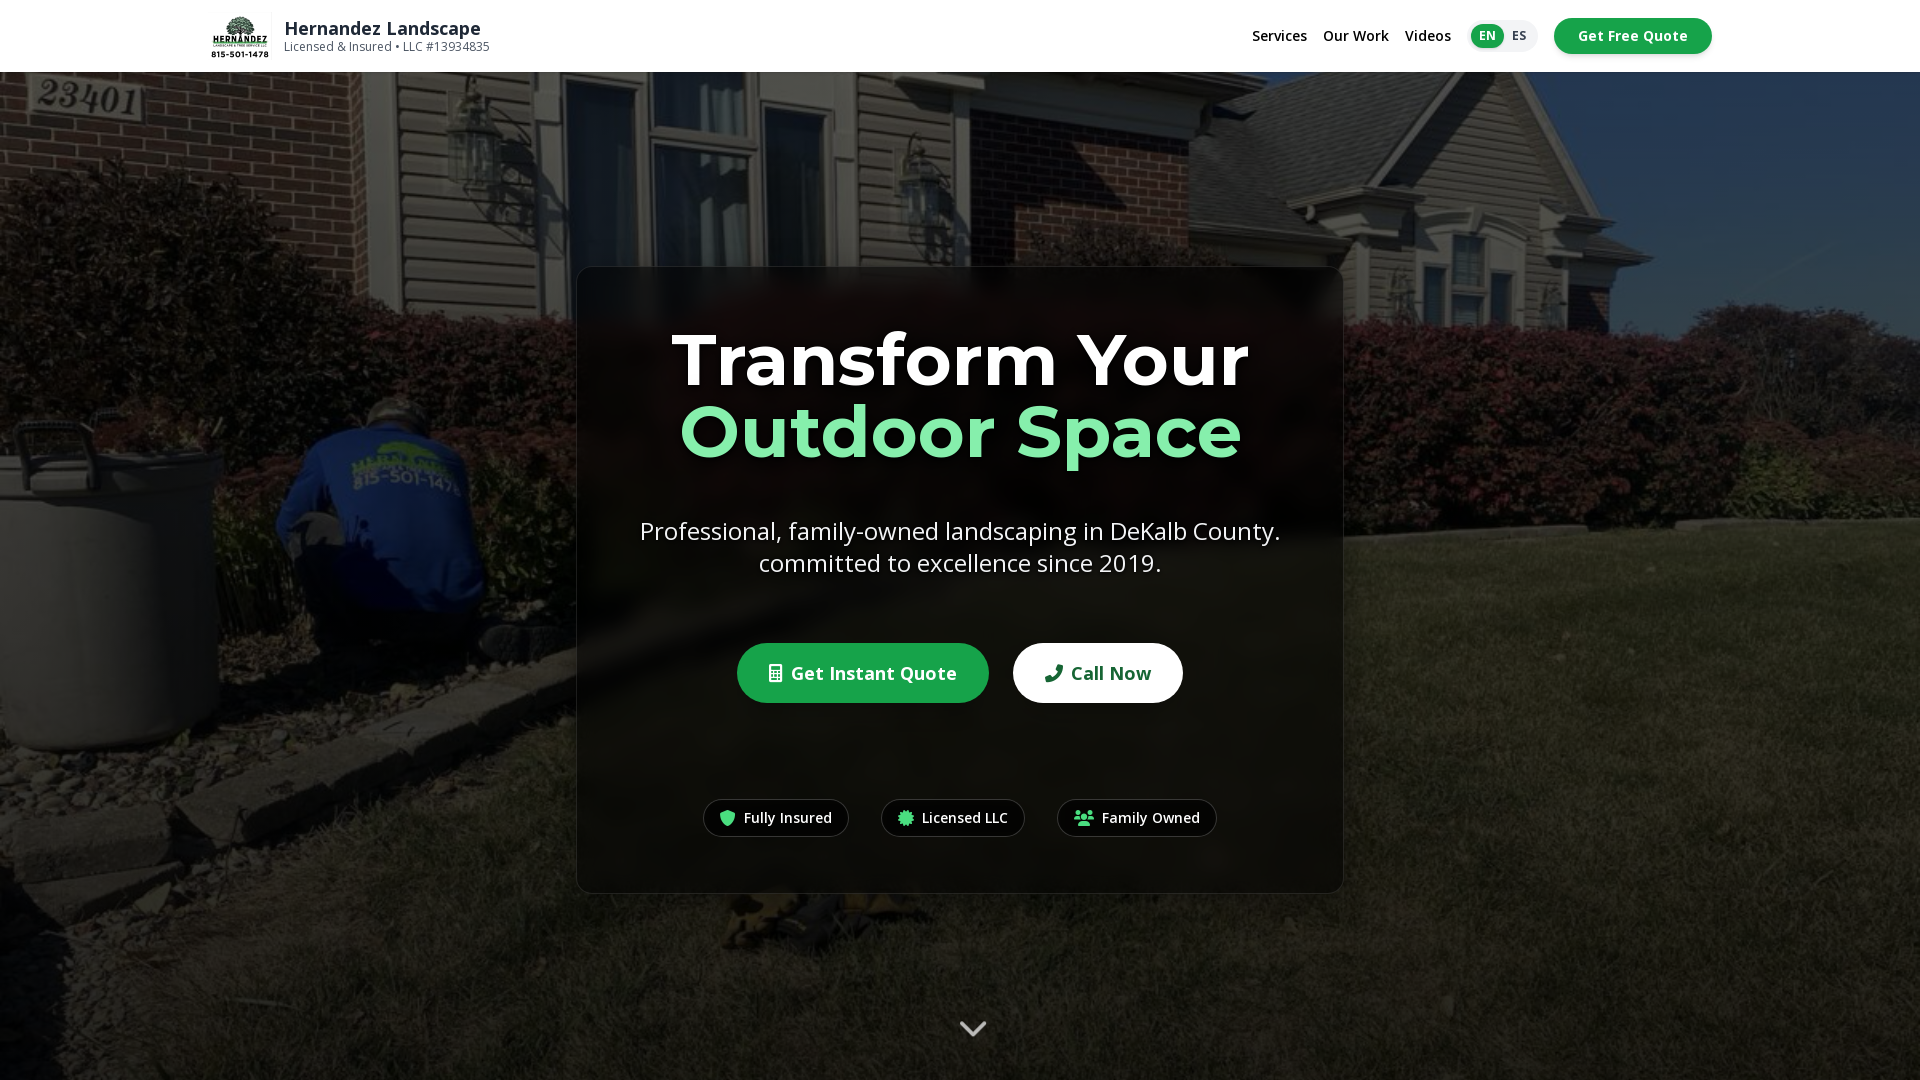

Scrolled to services section
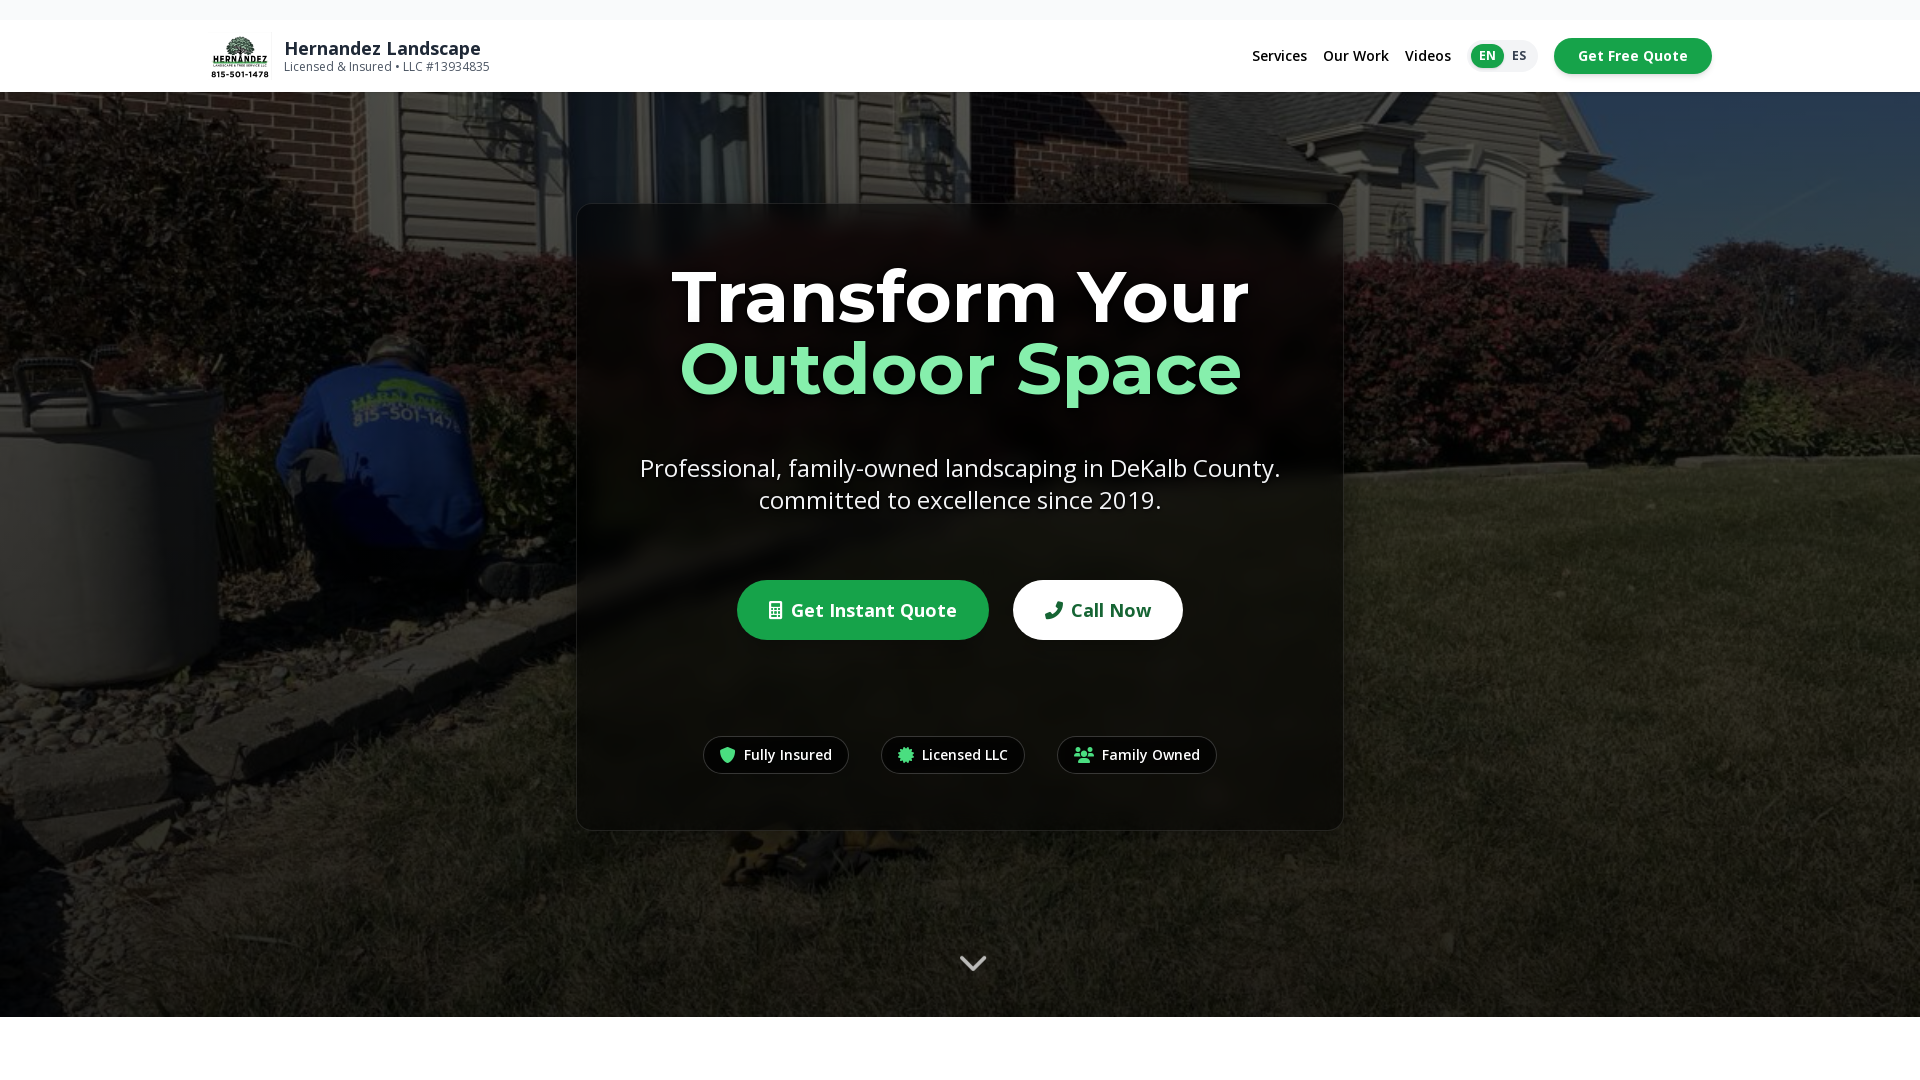

Waited 1 second for services section to come into view
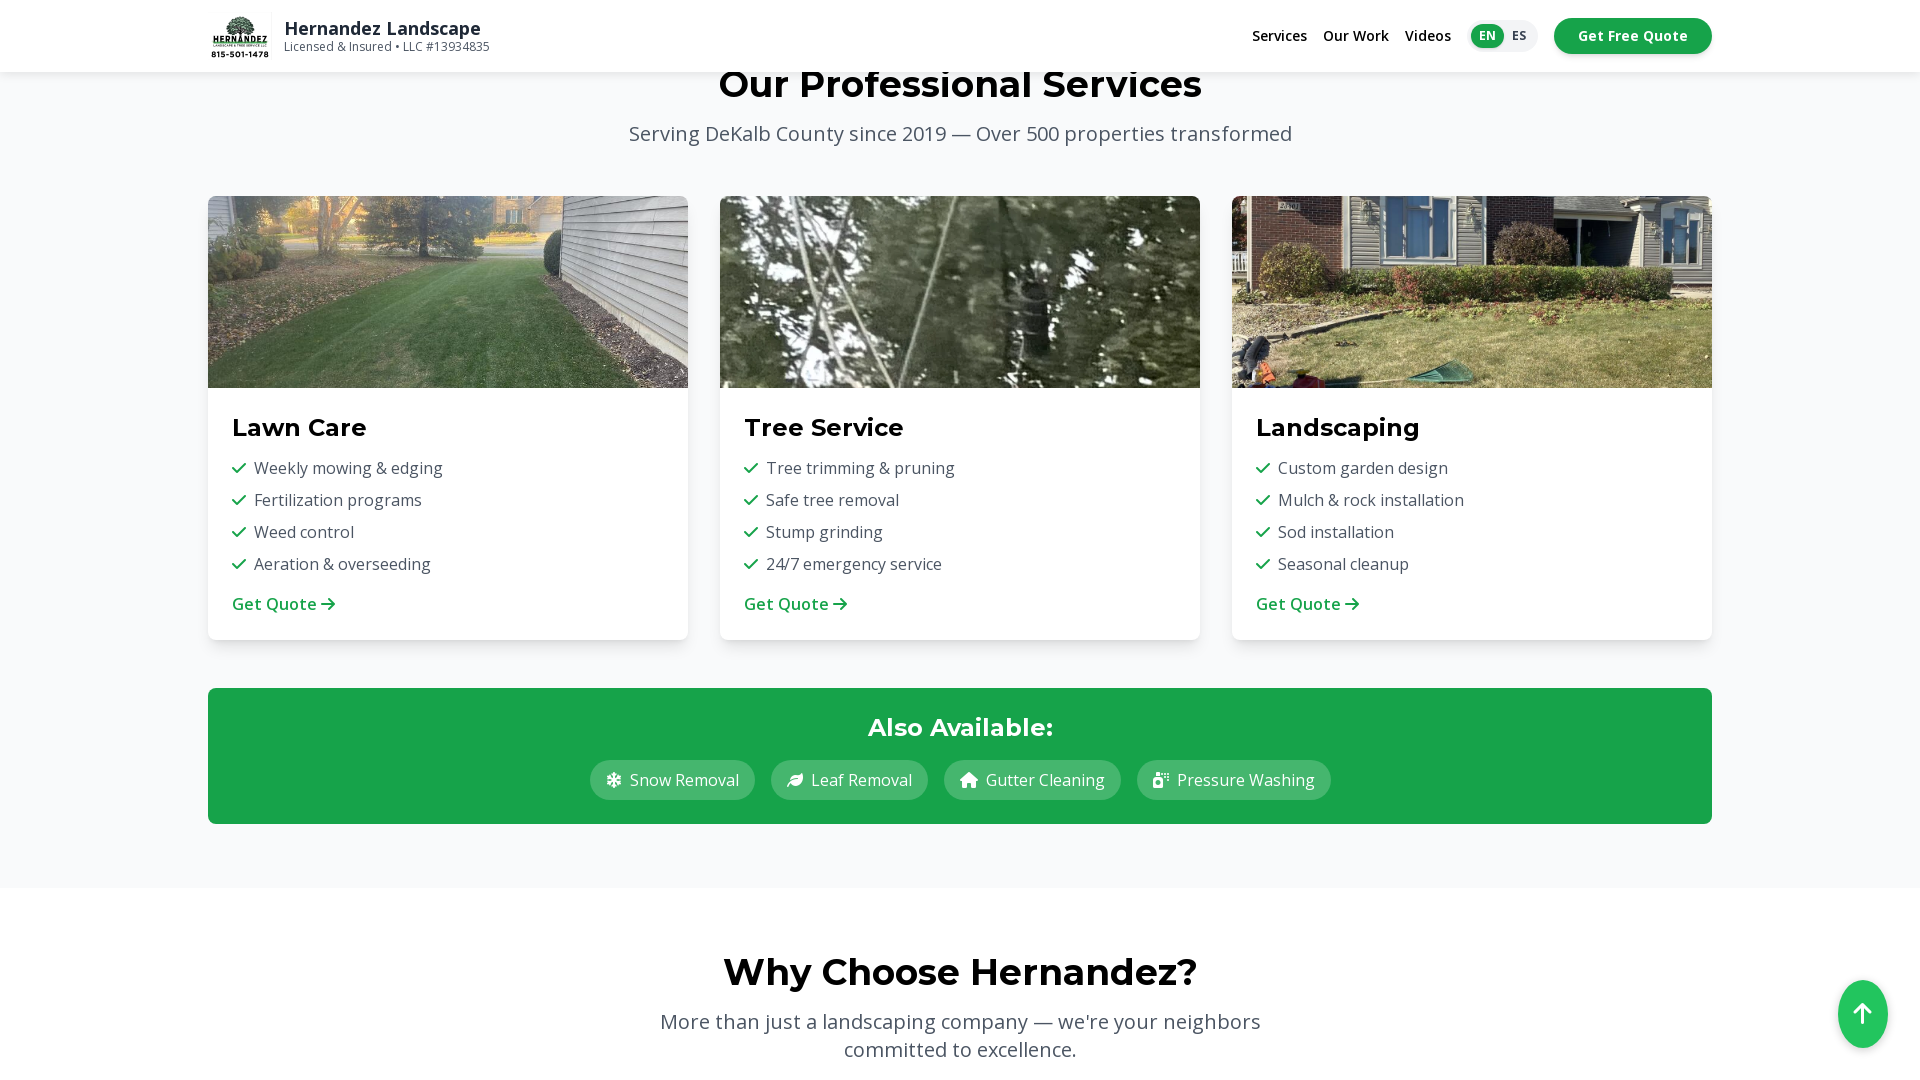

Scrolled to gallery section
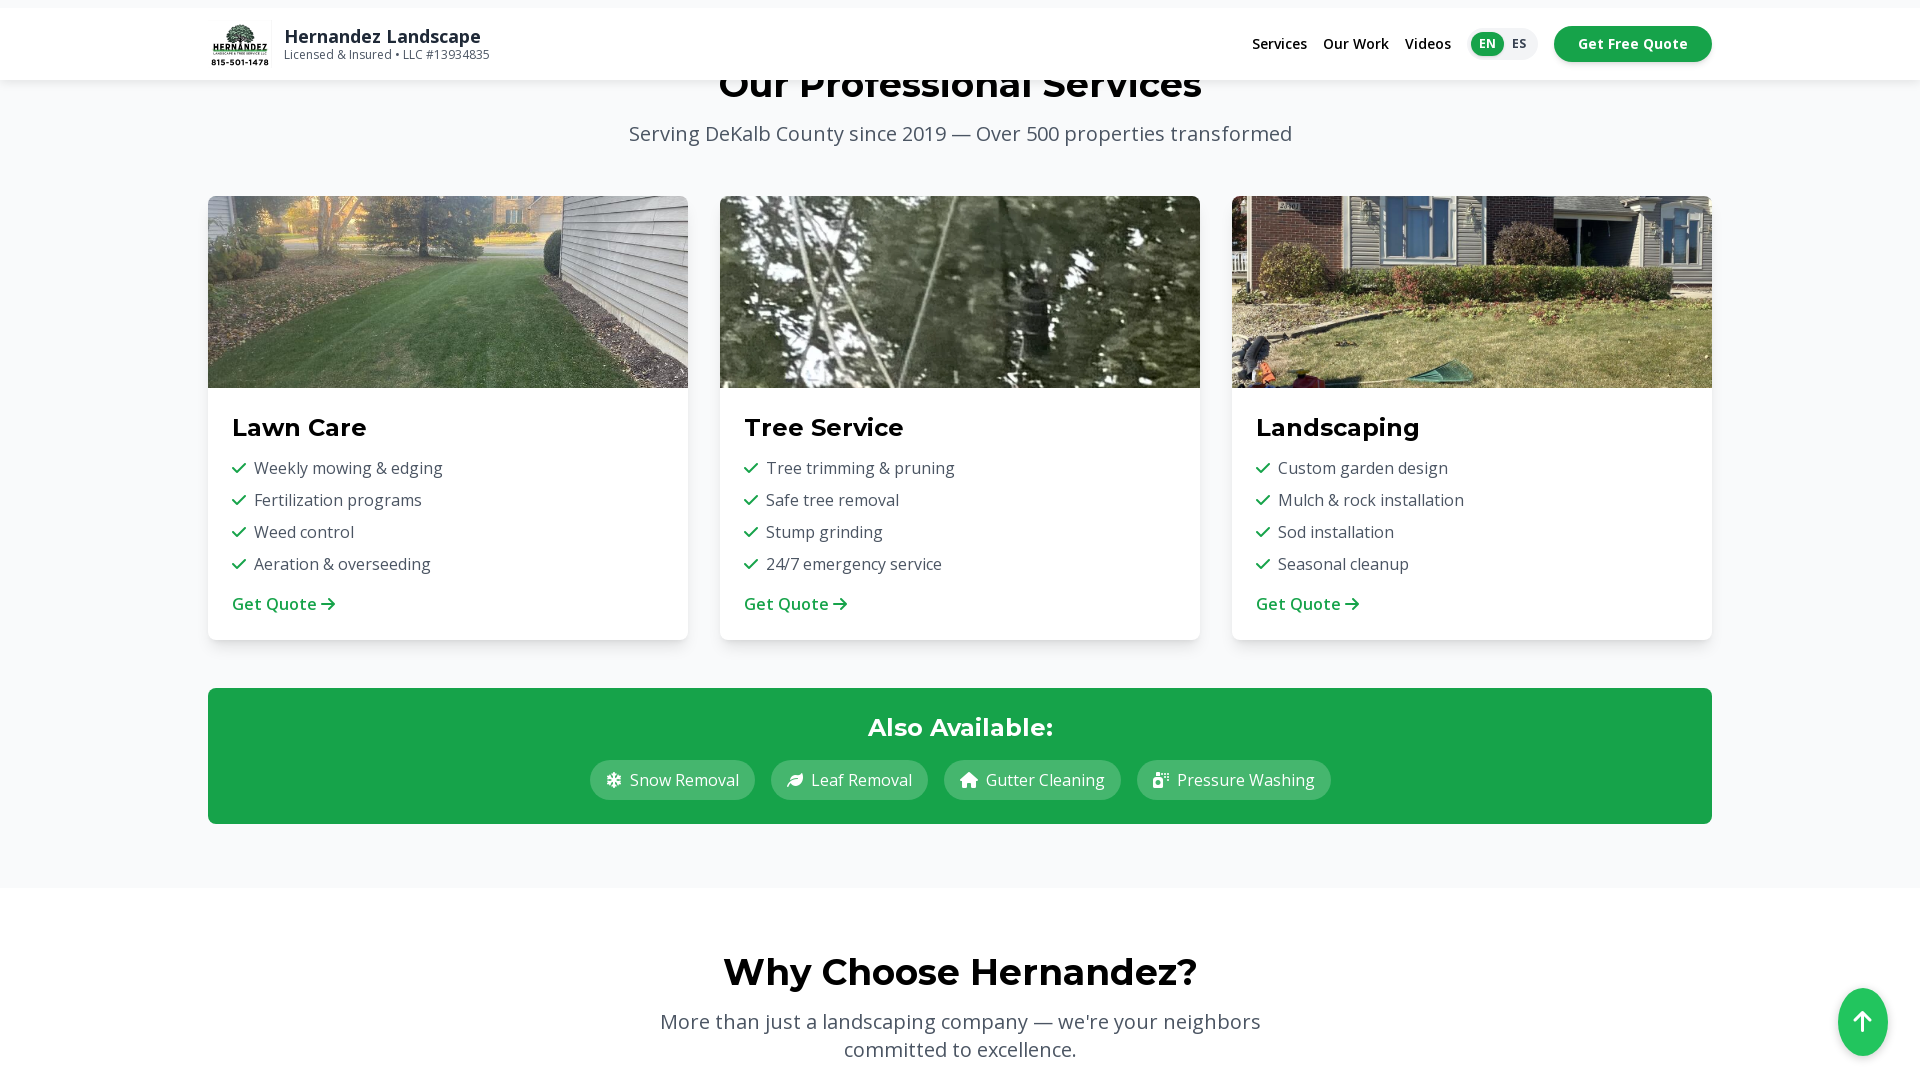

Waited 1 second for gallery section to come into view
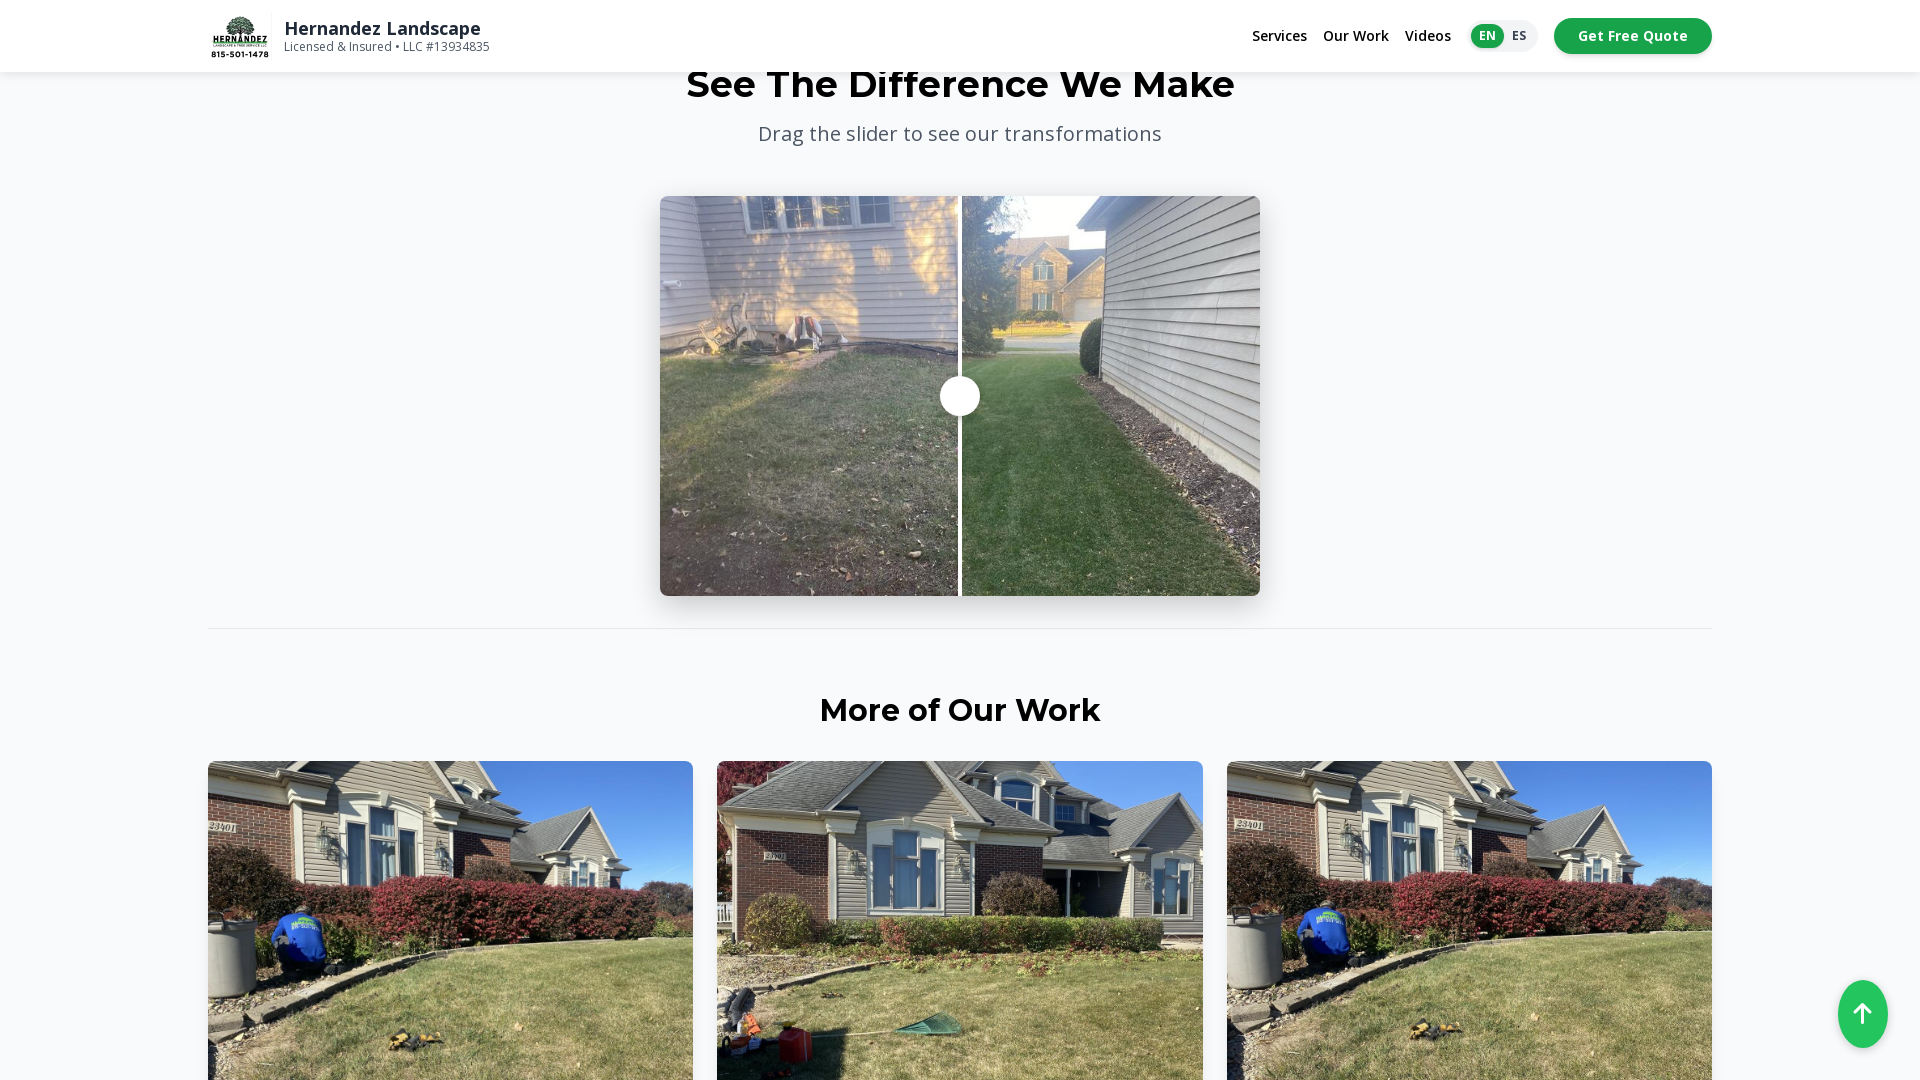

Scrolled to testimonials section
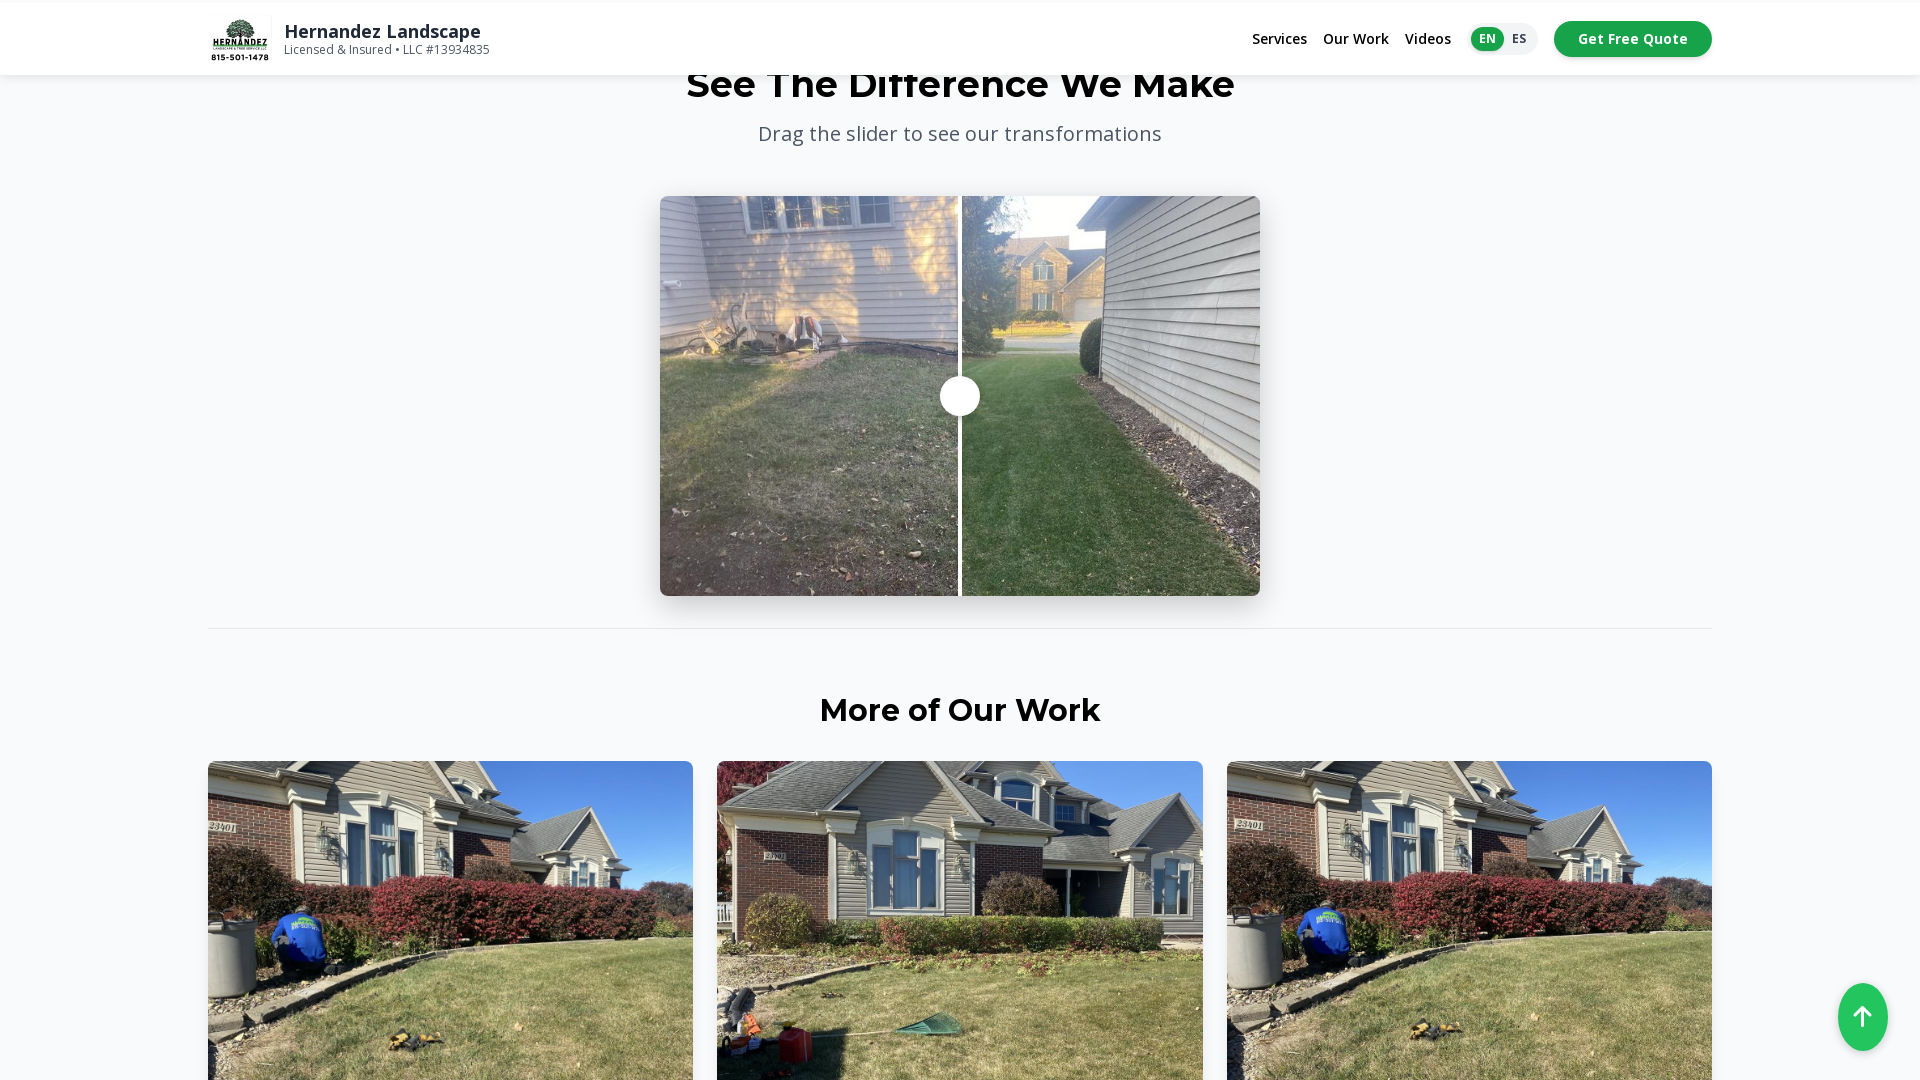

Waited 1 second for testimonials section to come into view
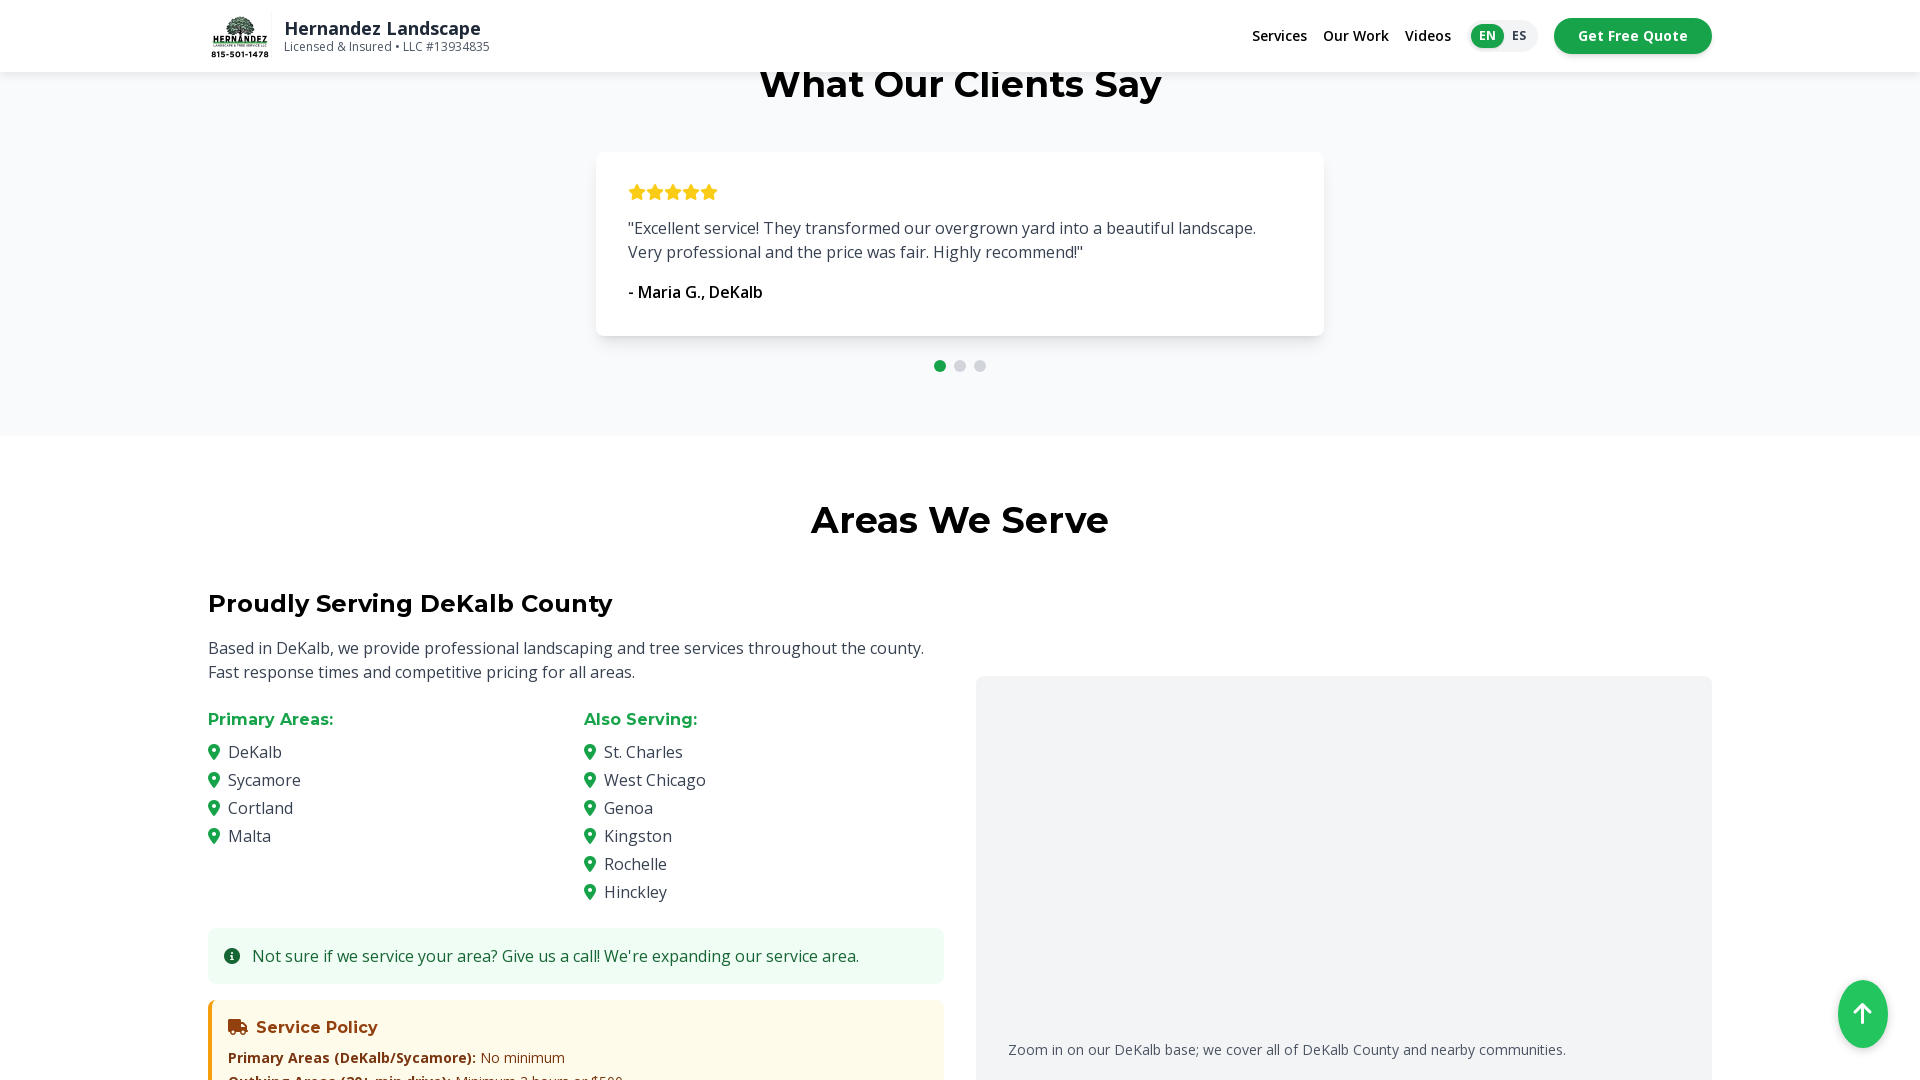

Scrolled to calculator section
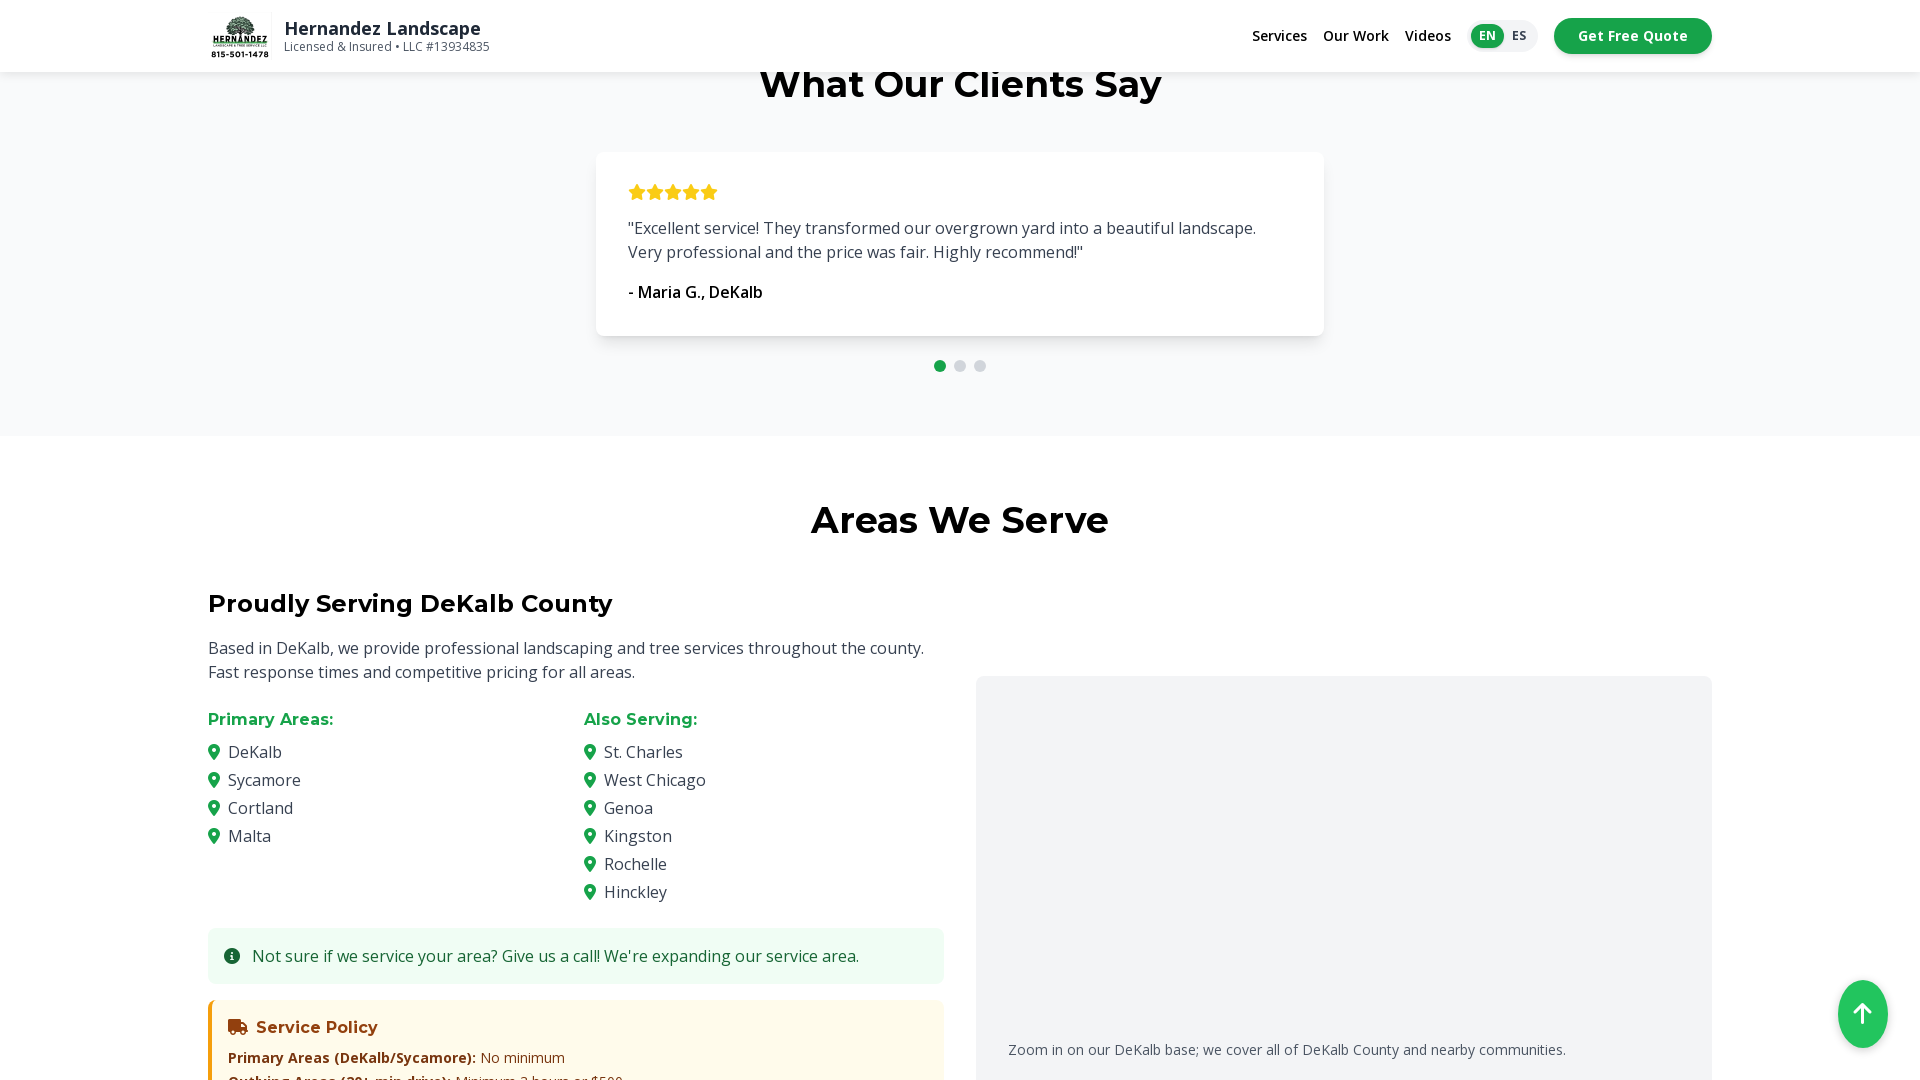

Waited 1 second for calculator section to come into view
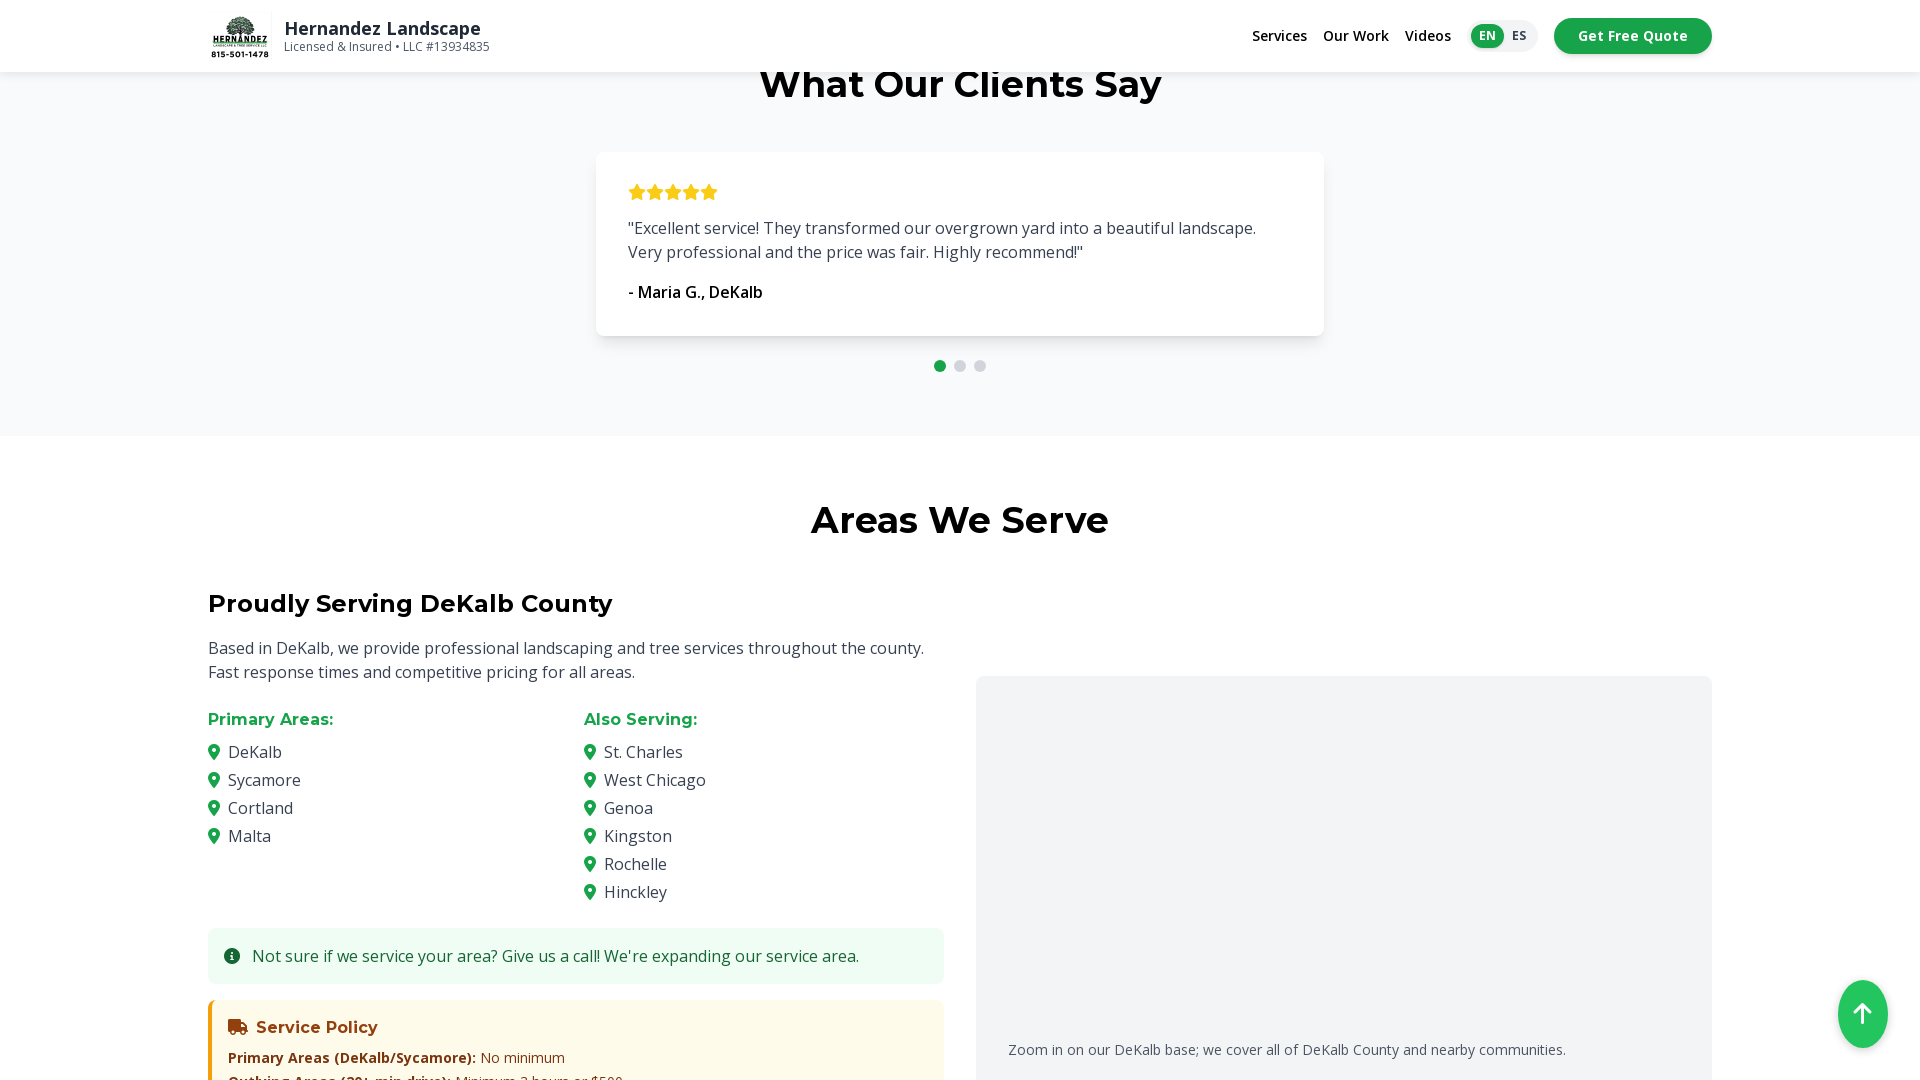

Scrolled to contact section
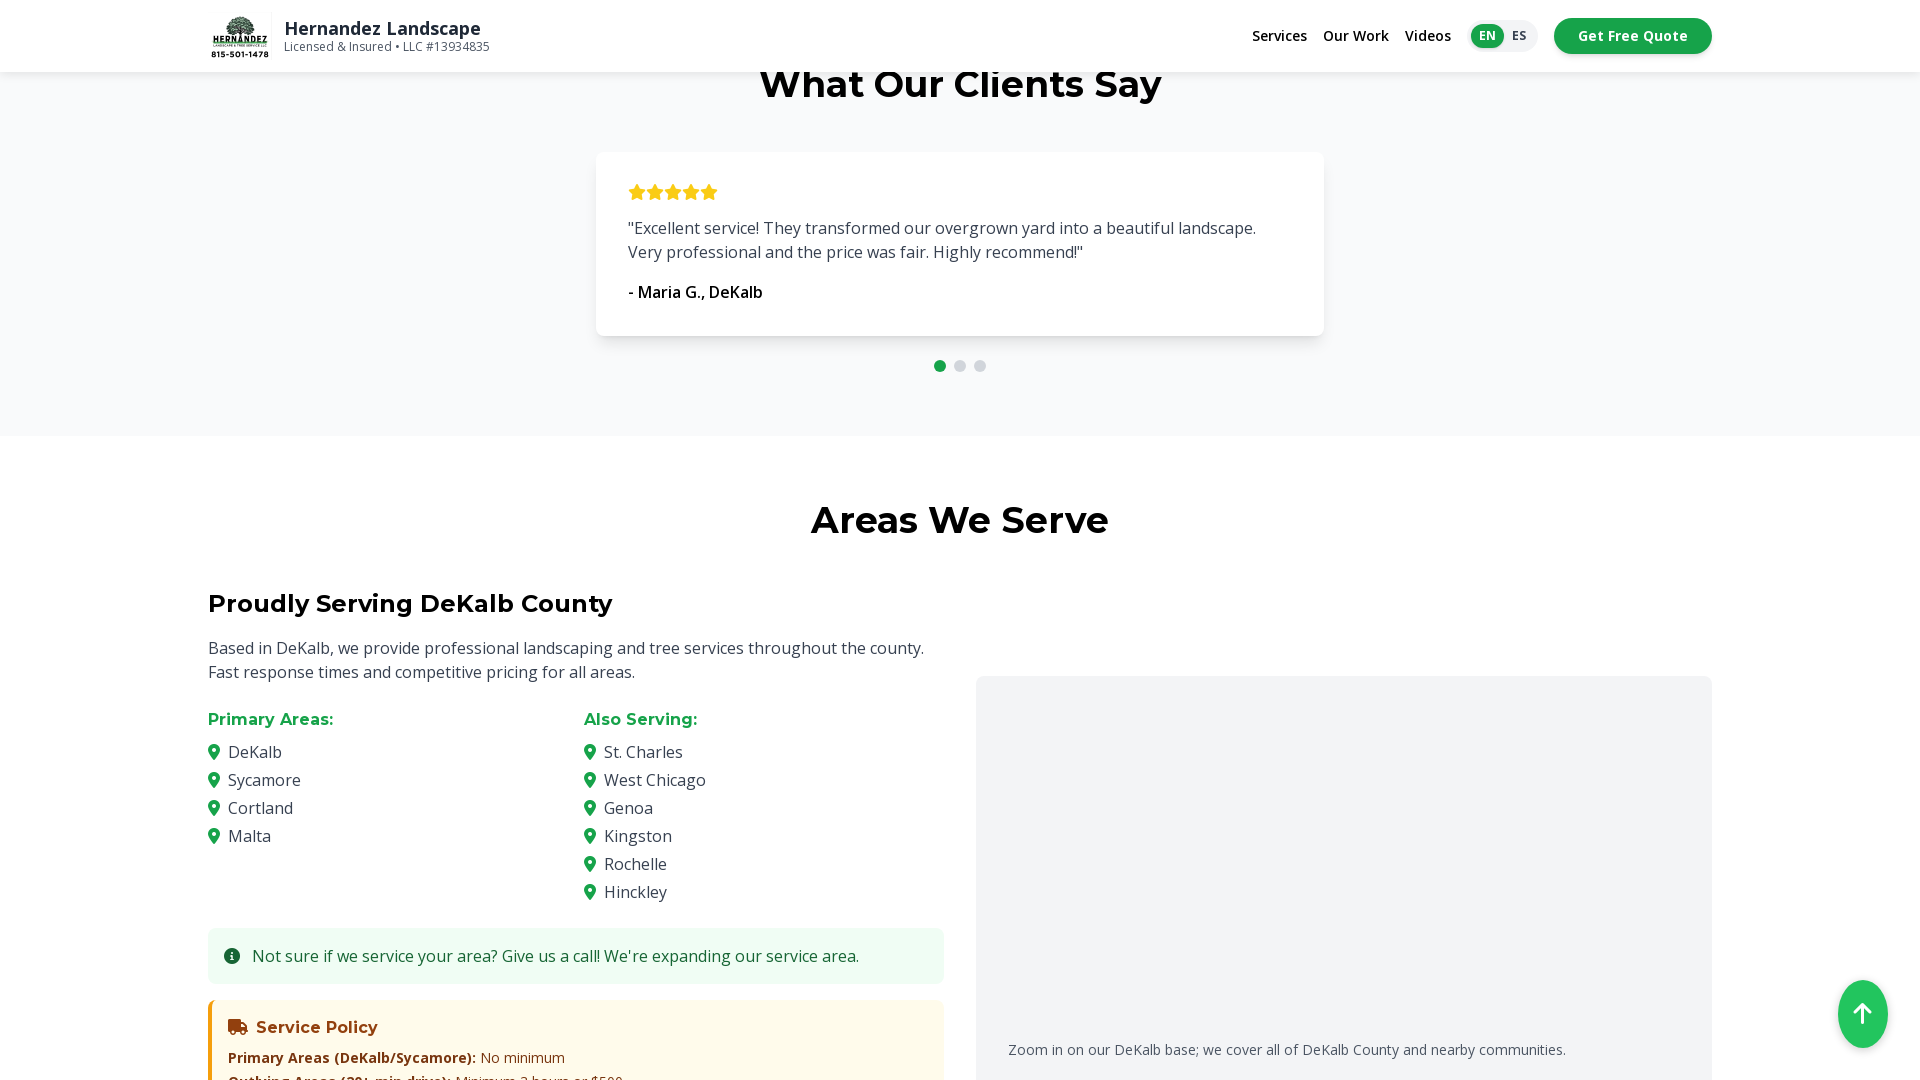

Waited 1 second for contact section to come into view
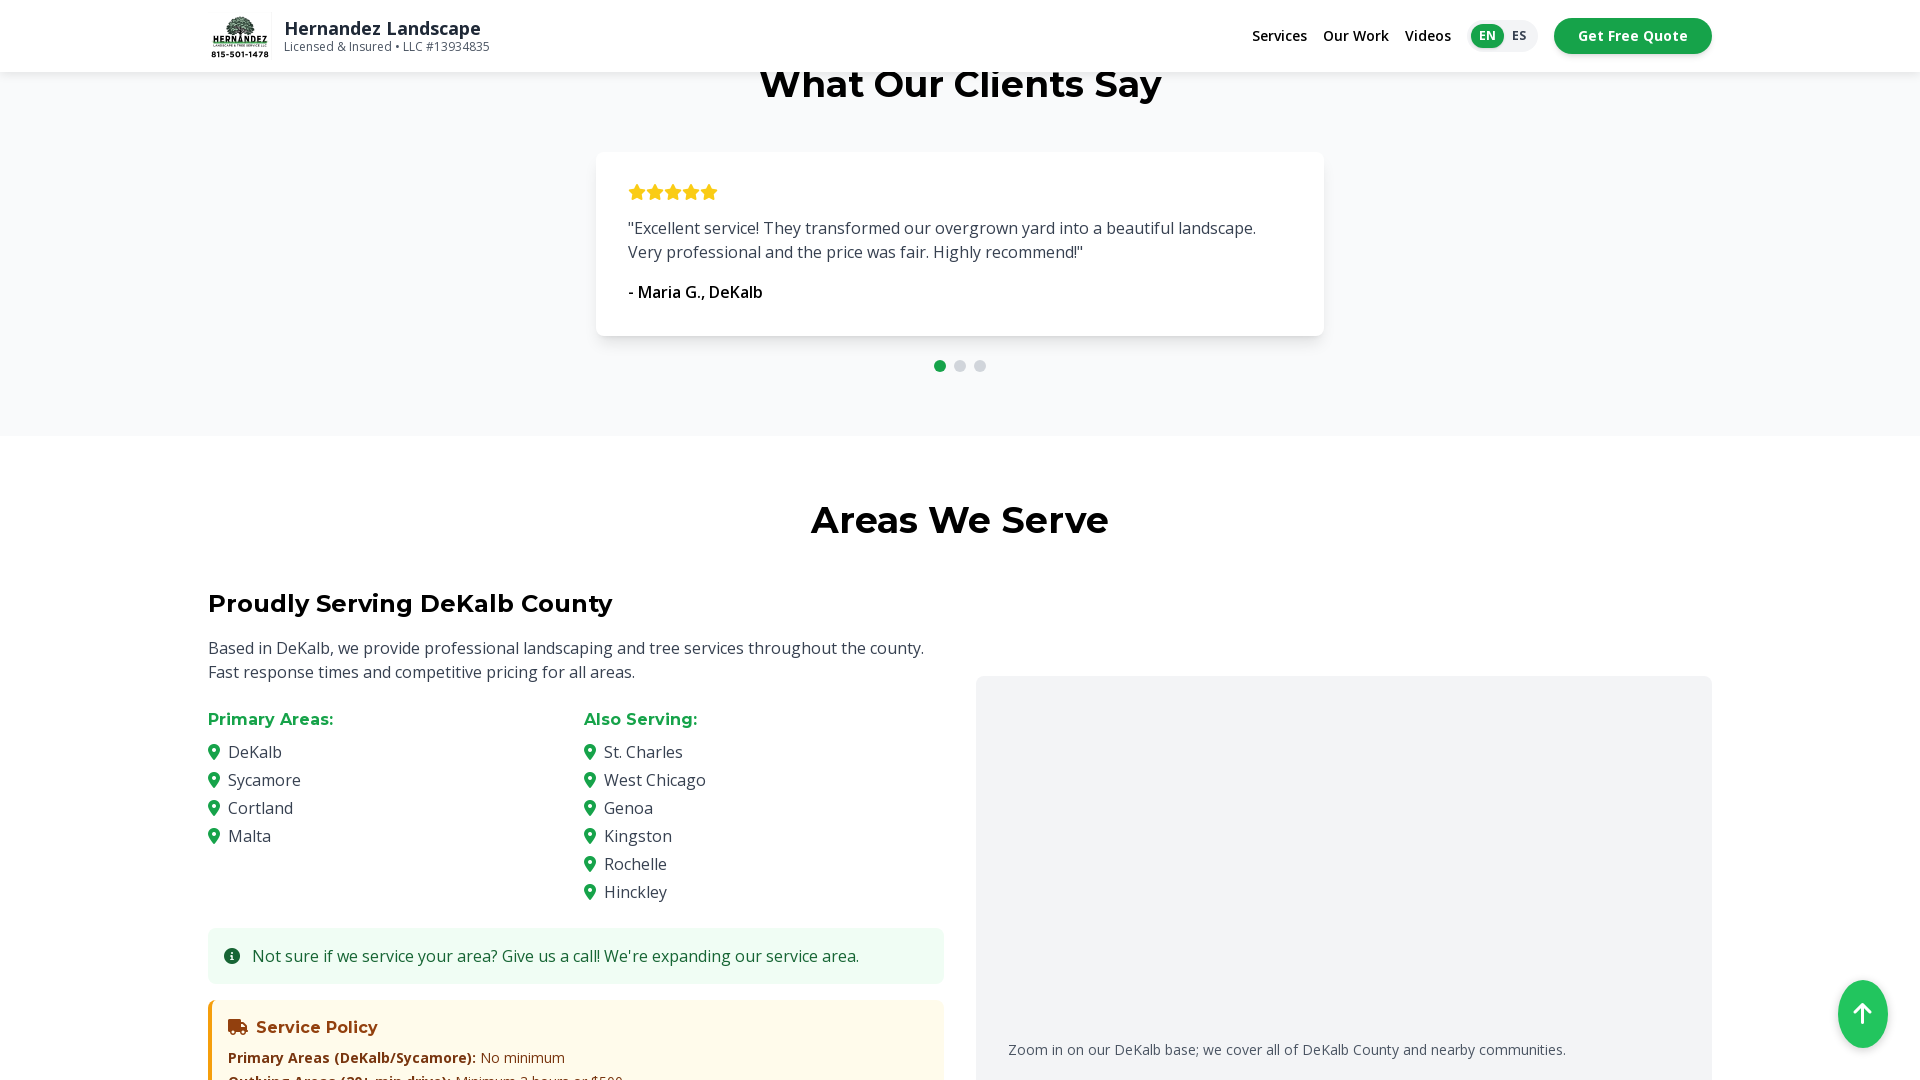

Set viewport to mobile size (375x812)
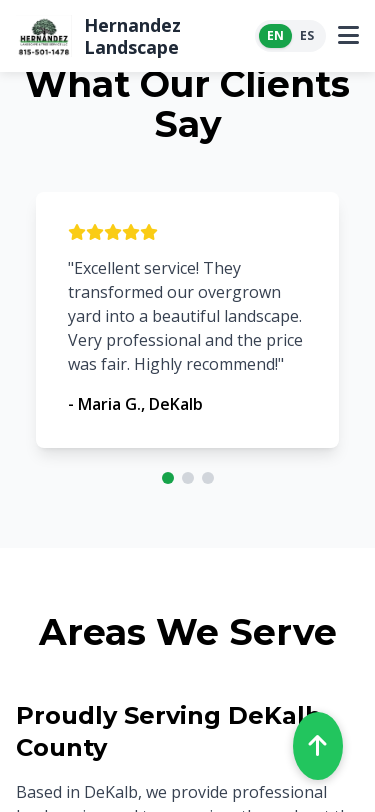

Waited 2 seconds for mobile view to stabilize
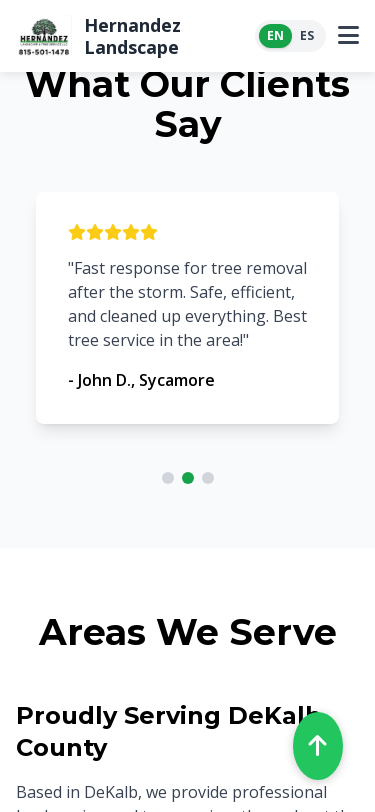

Located mobile menu button
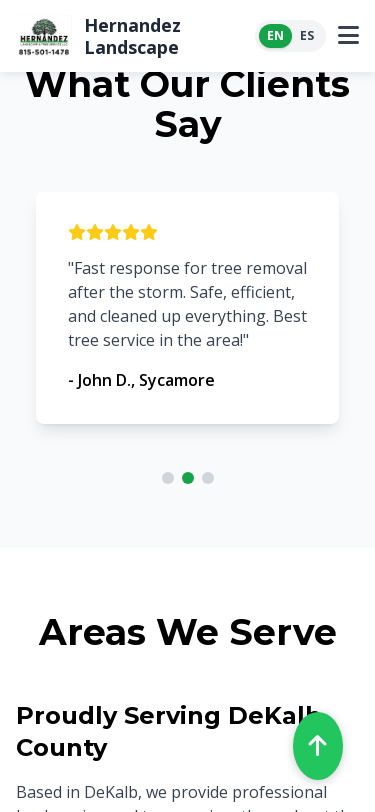

Clicked mobile menu button to open navigation
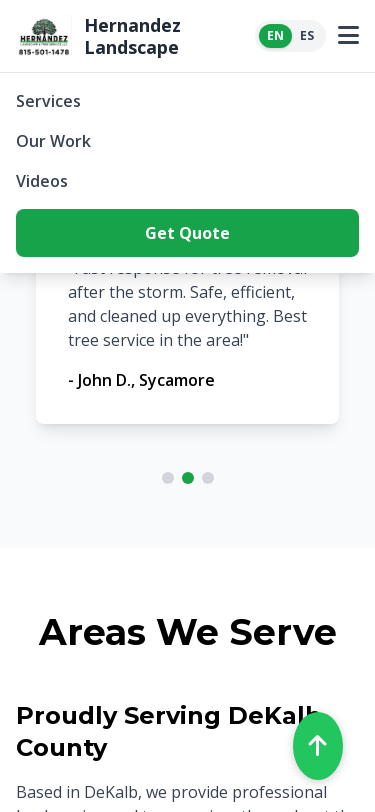

Waited 500ms for mobile menu to open
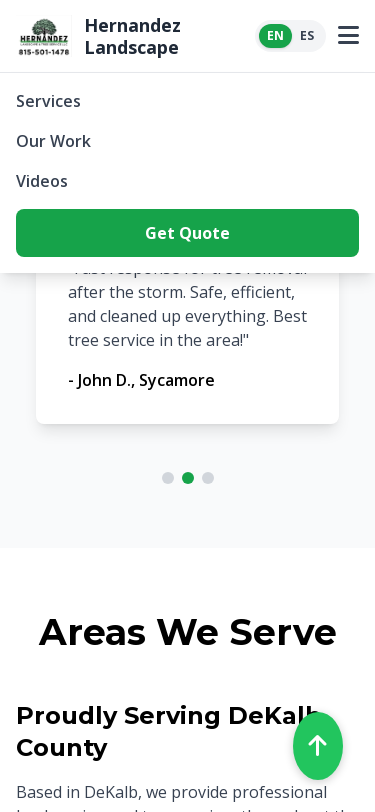

Navigated to calculator section
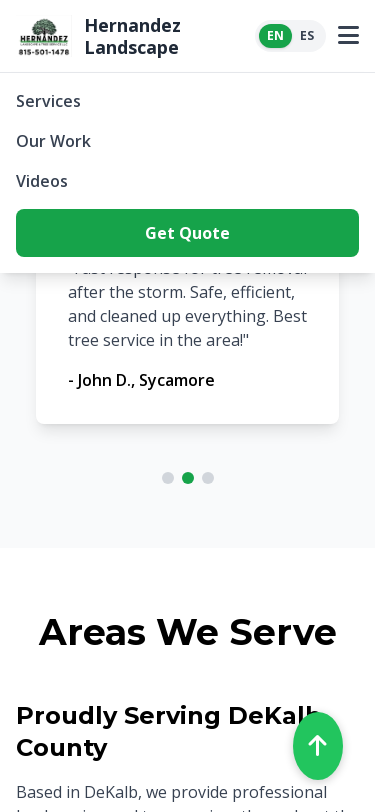

Located service dropdown element
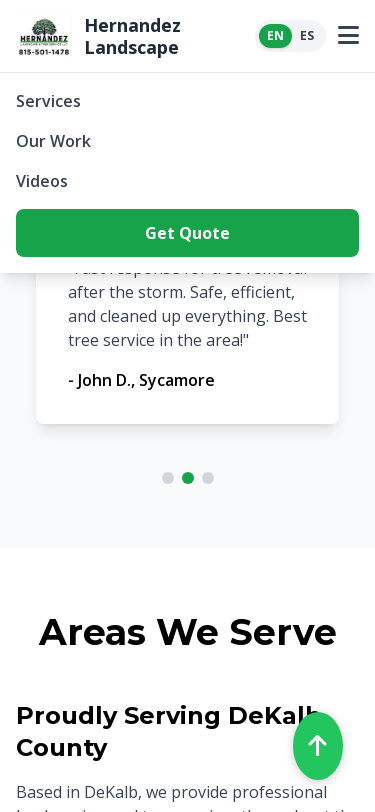

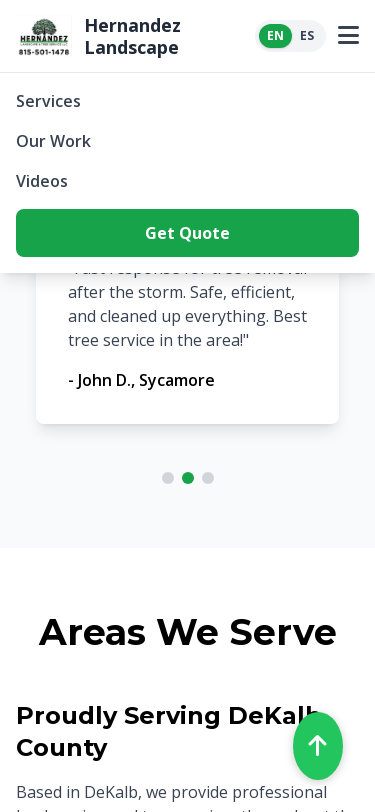